Scrolls down the page and switches to an iframe to interact with embedded content

Starting URL: https://courses.letskodeit.com/practice

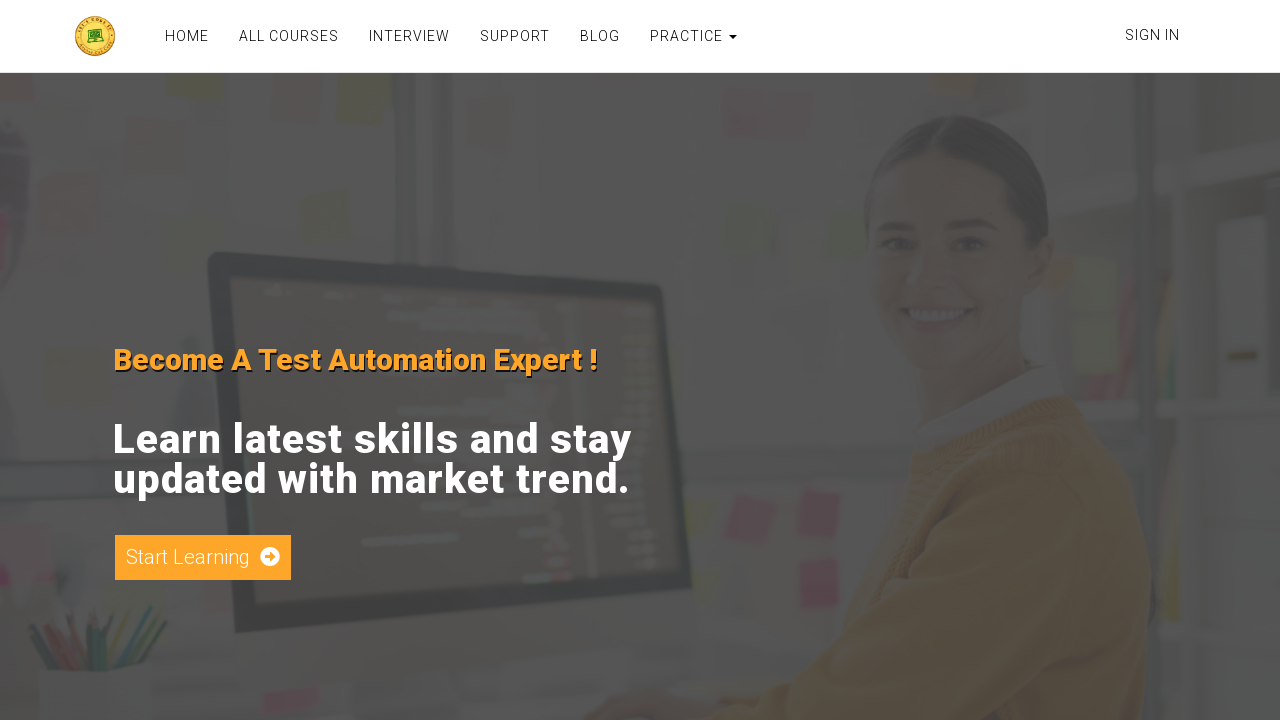

Scrolled down the page by 500 pixels
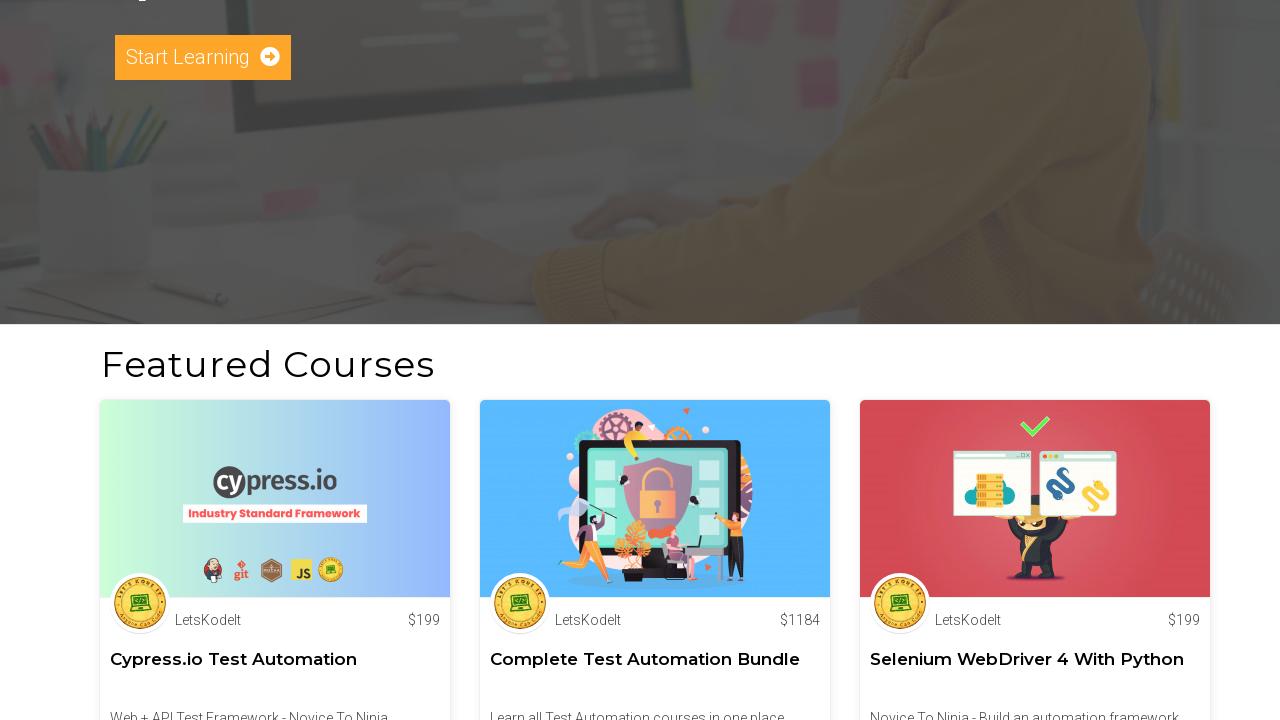

Located iframe element with name 'courses-iframe'
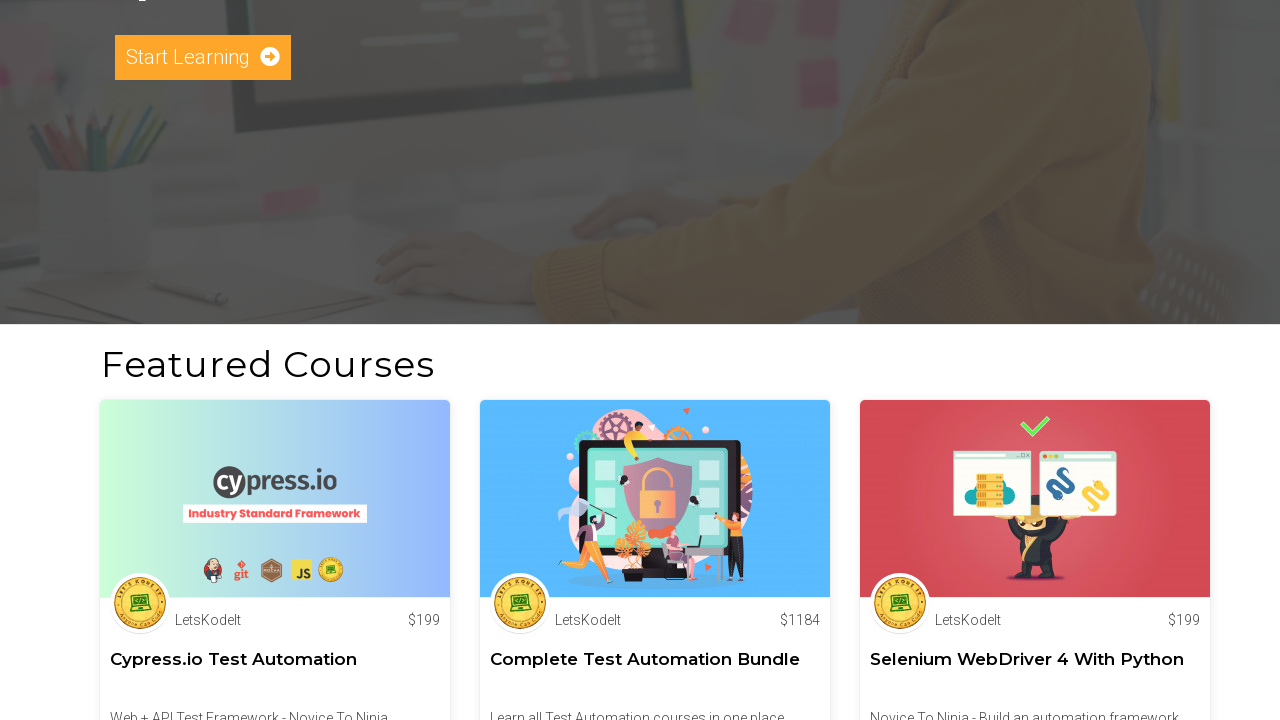

Current URL: https://www.letskodeit.com/
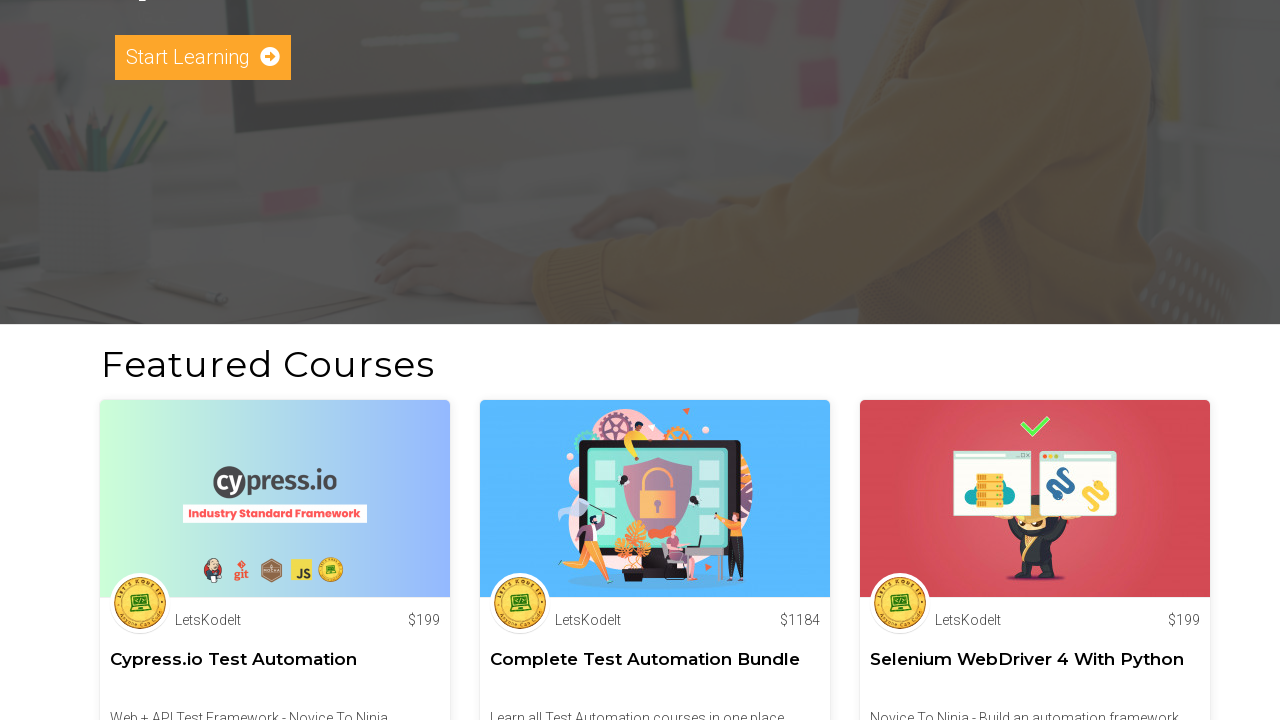

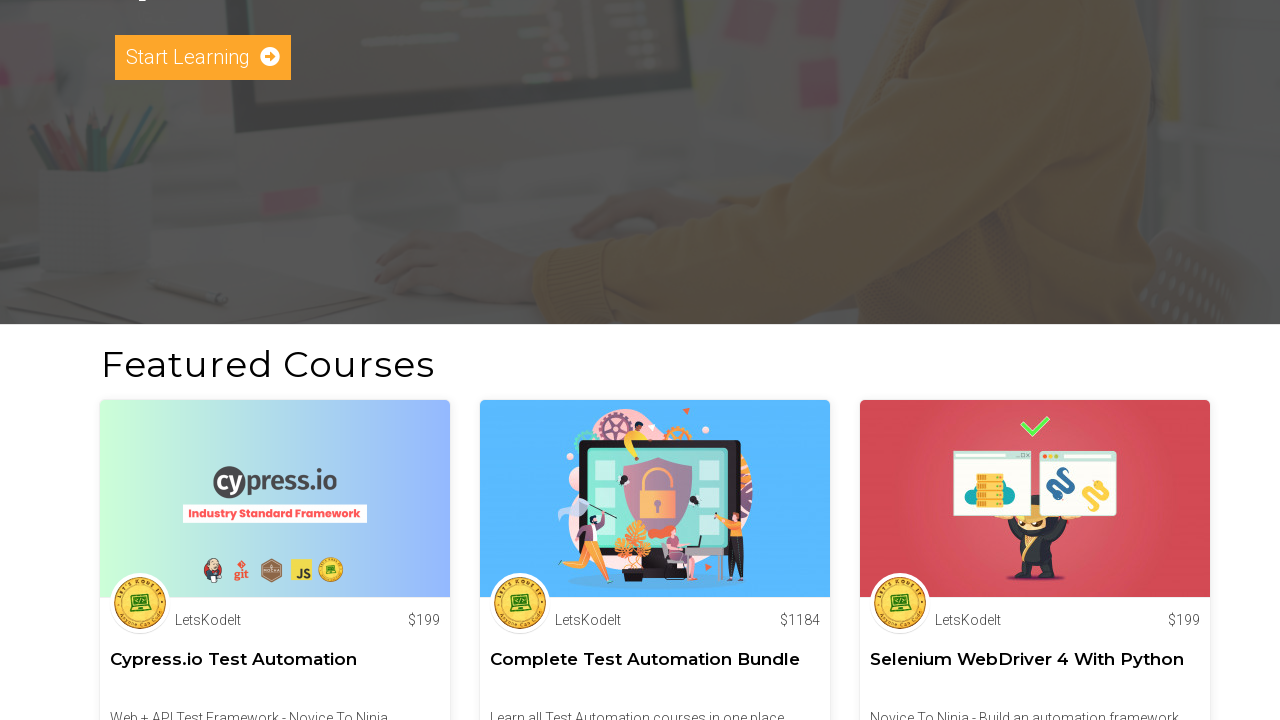